Tests that whitespace is trimmed from edited todo text

Starting URL: https://demo.playwright.dev/todomvc

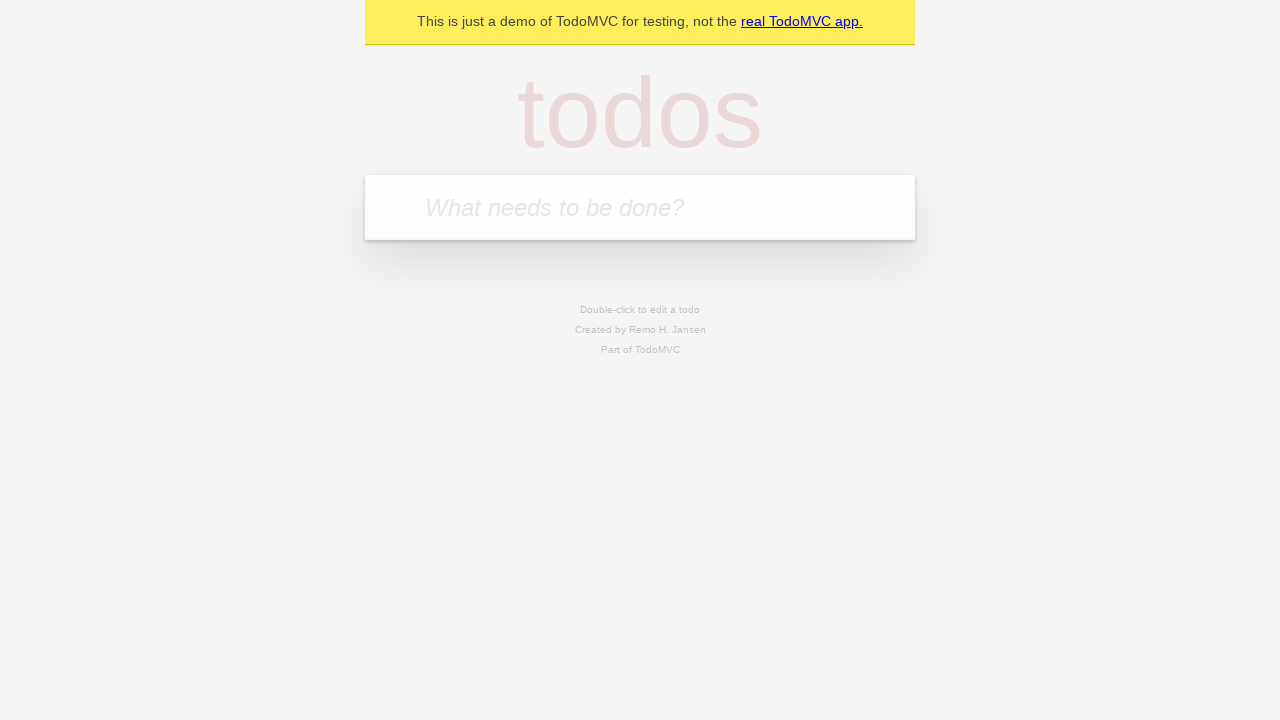

Filled todo input with 'buy some cheese' on internal:attr=[placeholder="What needs to be done?"i]
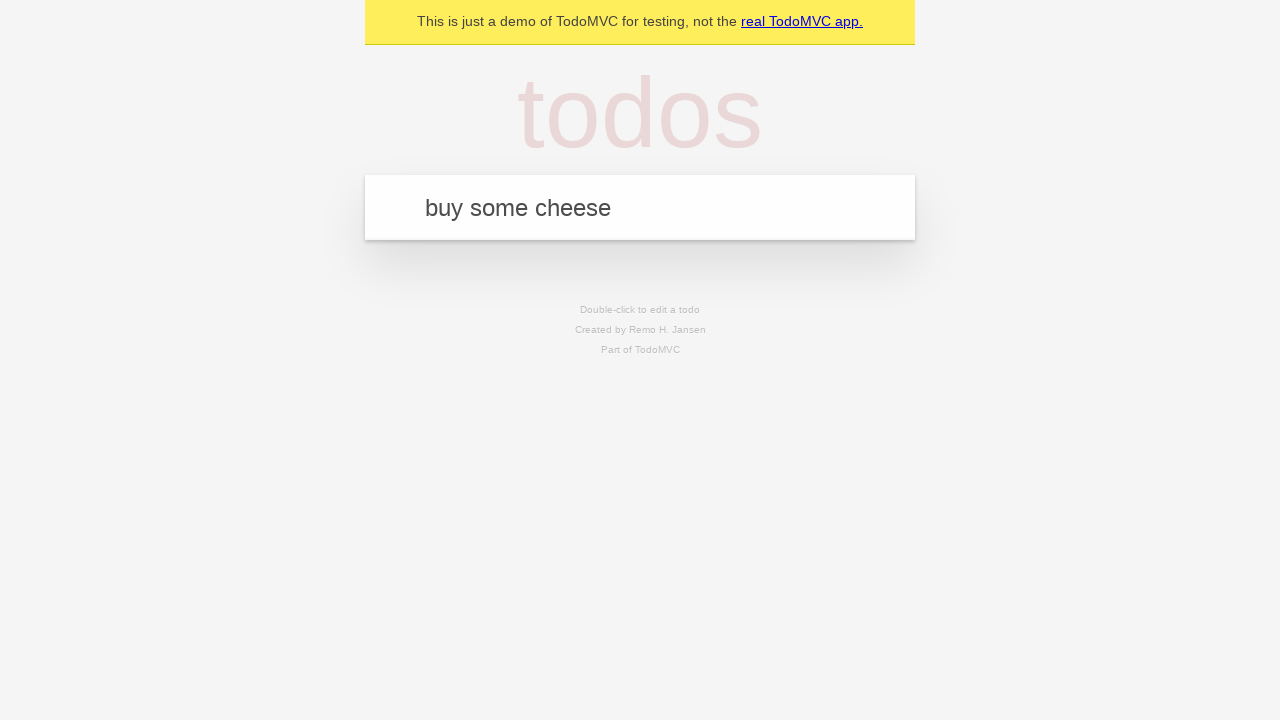

Pressed Enter to create first todo on internal:attr=[placeholder="What needs to be done?"i]
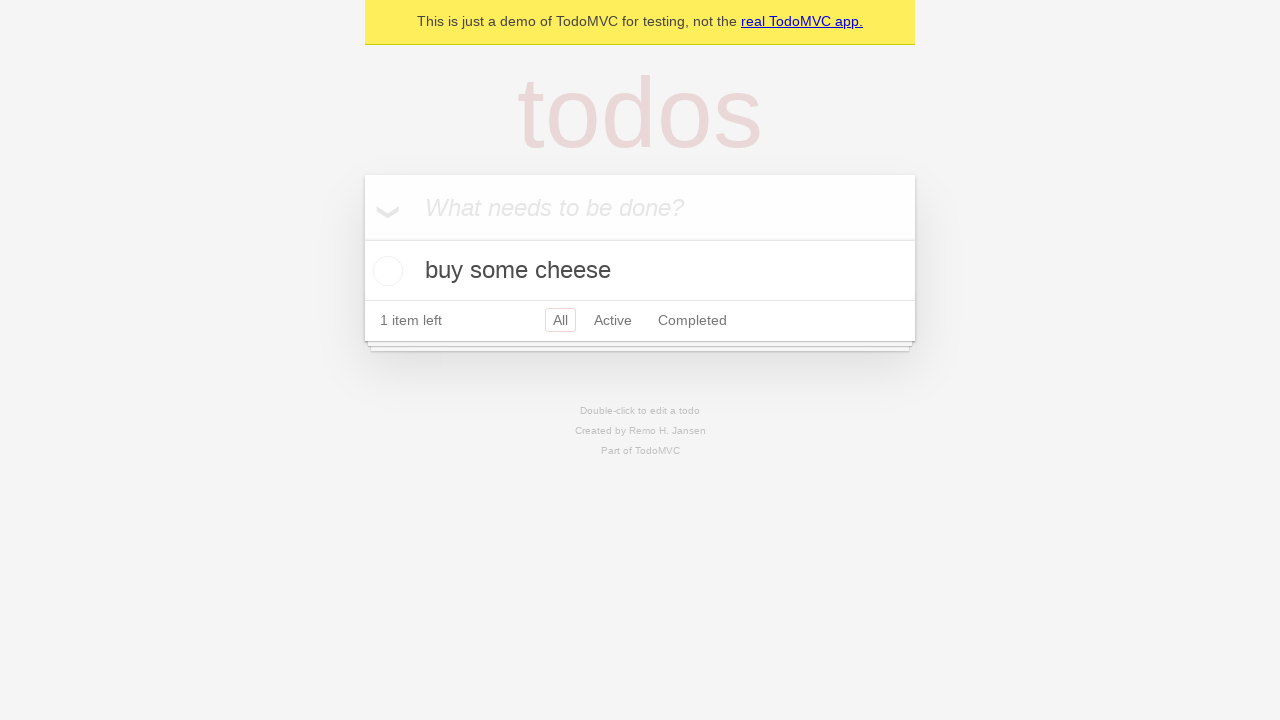

Filled todo input with 'feed the cat' on internal:attr=[placeholder="What needs to be done?"i]
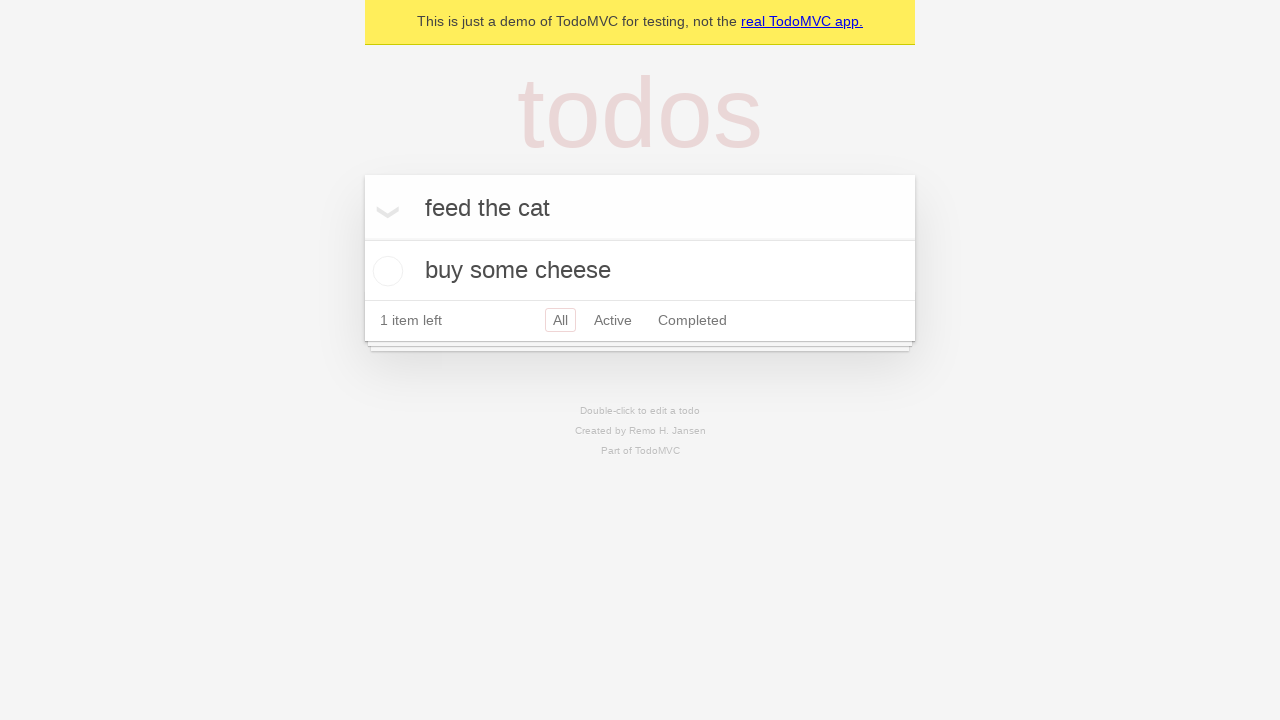

Pressed Enter to create second todo on internal:attr=[placeholder="What needs to be done?"i]
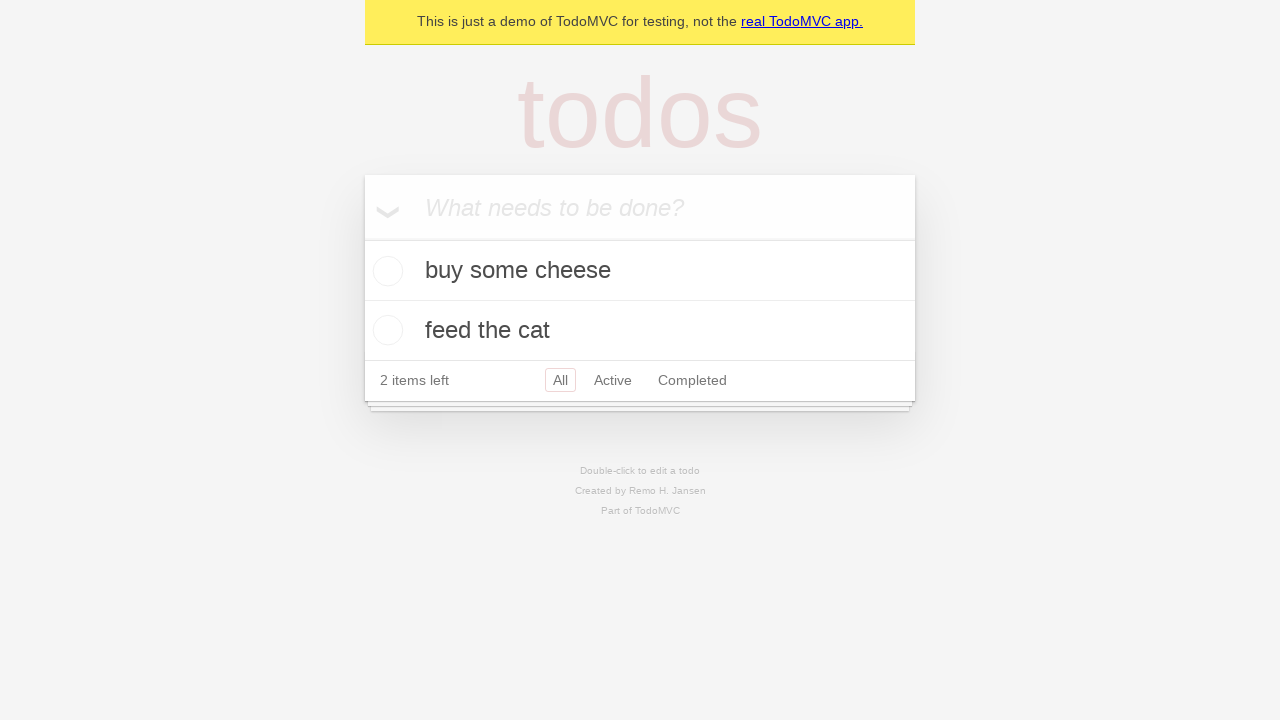

Filled todo input with 'book a doctors appointment' on internal:attr=[placeholder="What needs to be done?"i]
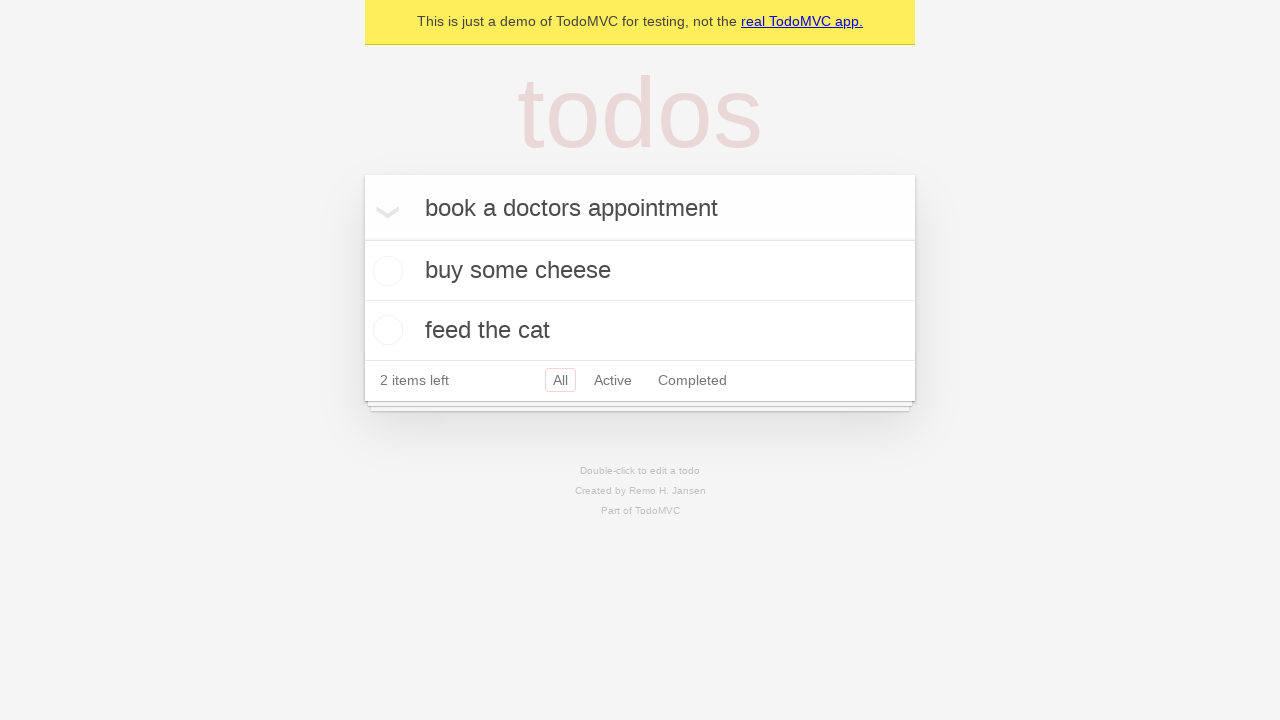

Pressed Enter to create third todo on internal:attr=[placeholder="What needs to be done?"i]
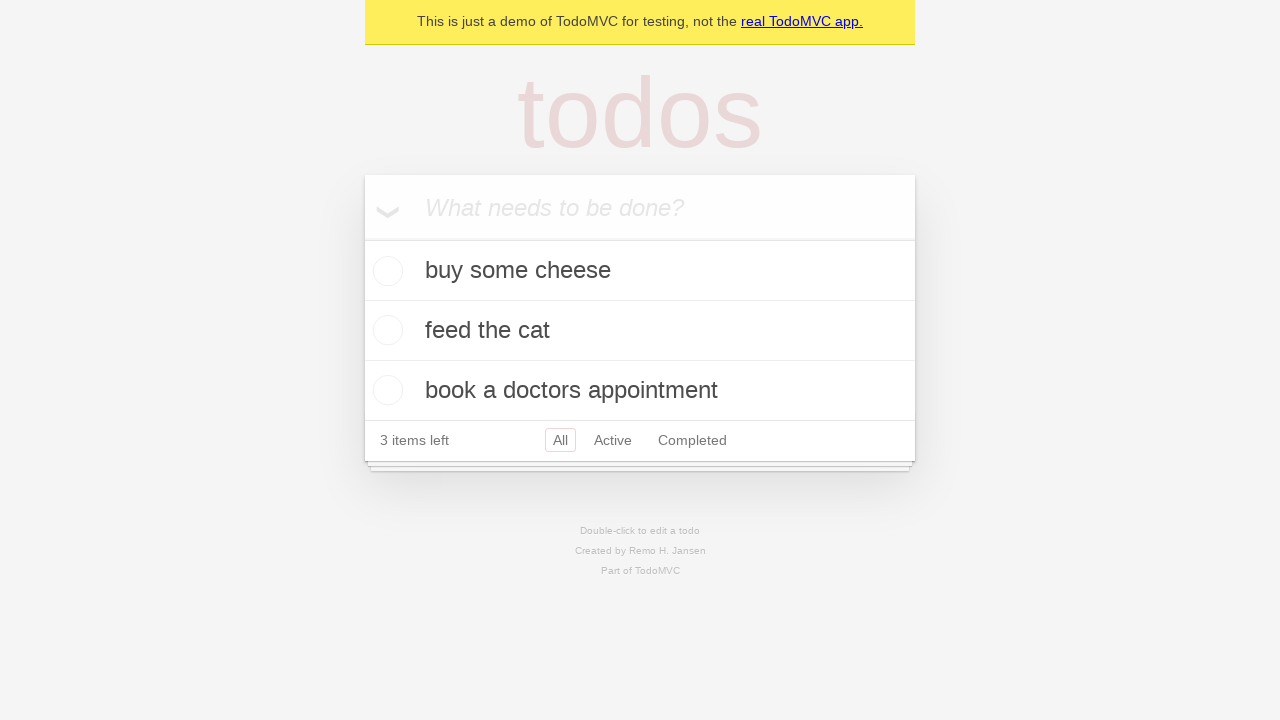

All three todos loaded and visible
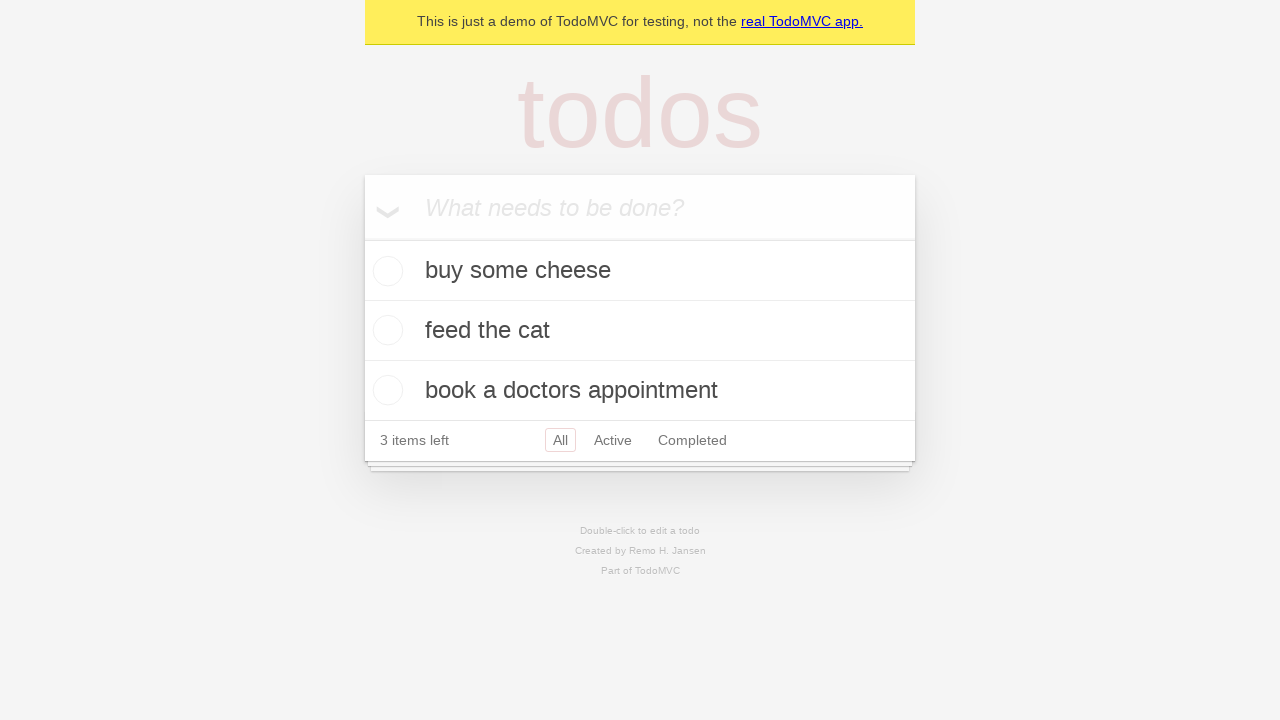

Double-clicked second todo to enter edit mode at (640, 331) on internal:testid=[data-testid="todo-item"s] >> nth=1
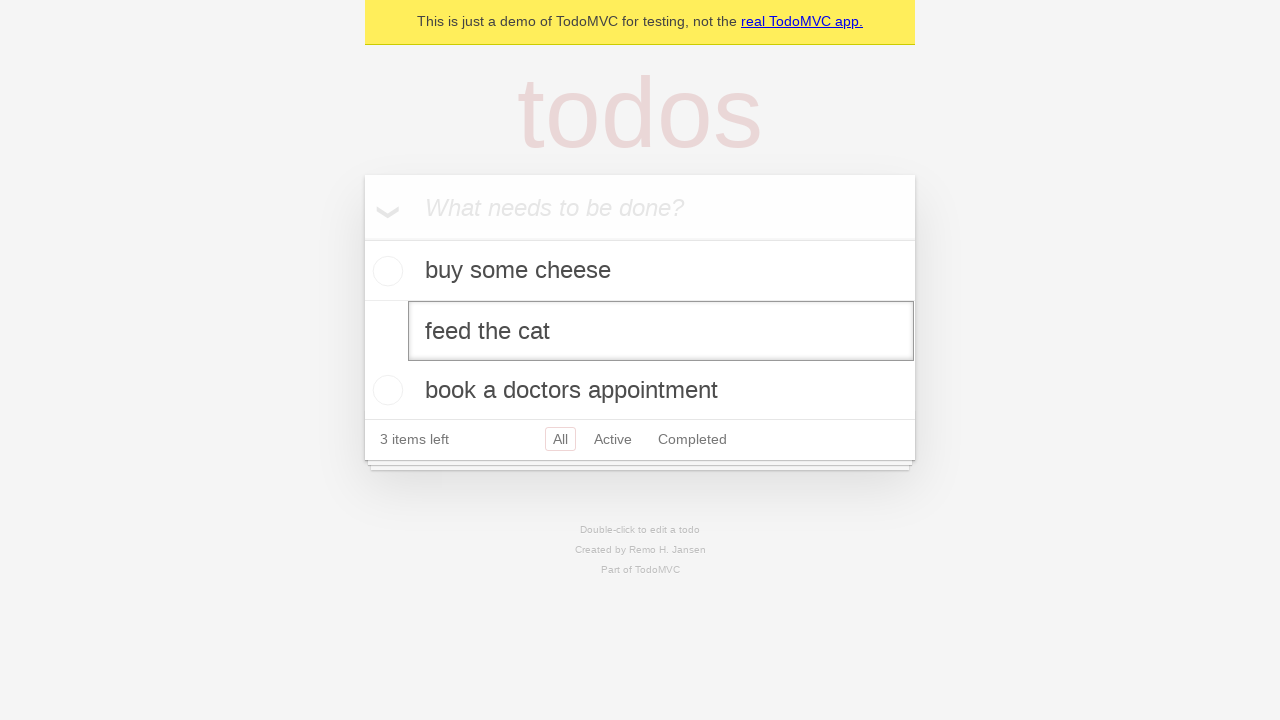

Filled edit field with text containing leading and trailing whitespace on internal:testid=[data-testid="todo-item"s] >> nth=1 >> internal:role=textbox[nam
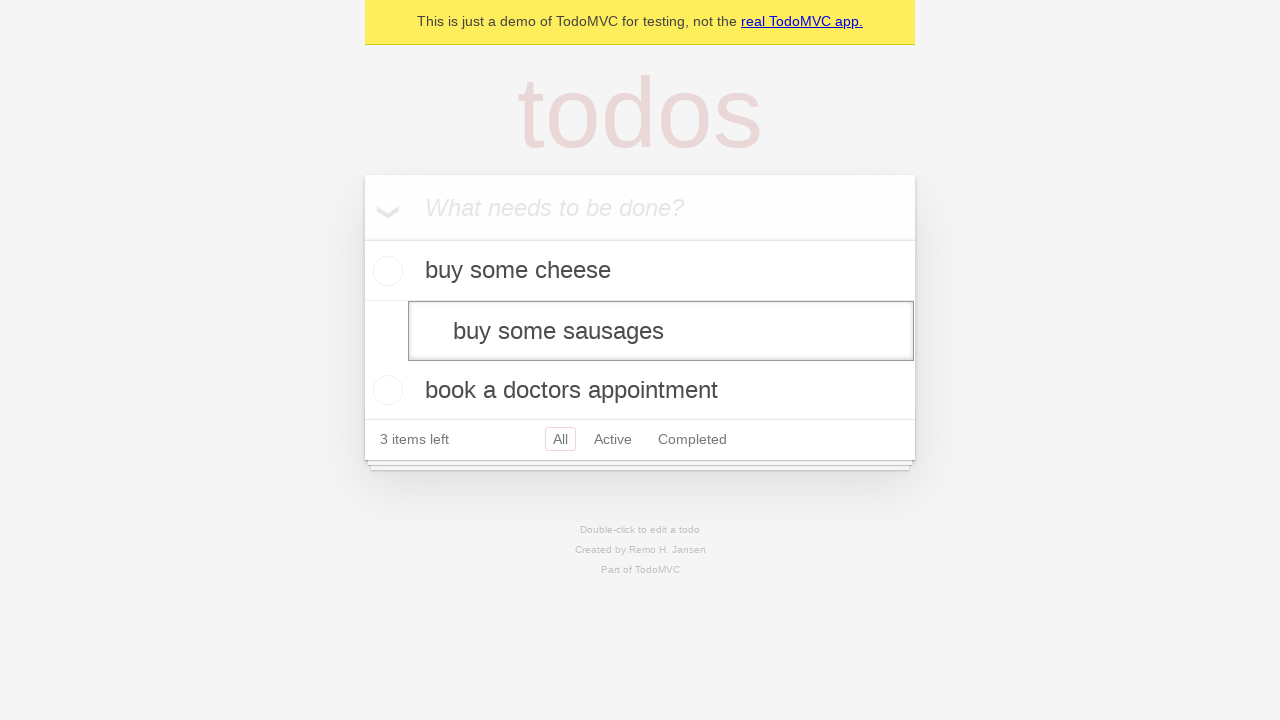

Pressed Enter to save edited todo, whitespace should be trimmed on internal:testid=[data-testid="todo-item"s] >> nth=1 >> internal:role=textbox[nam
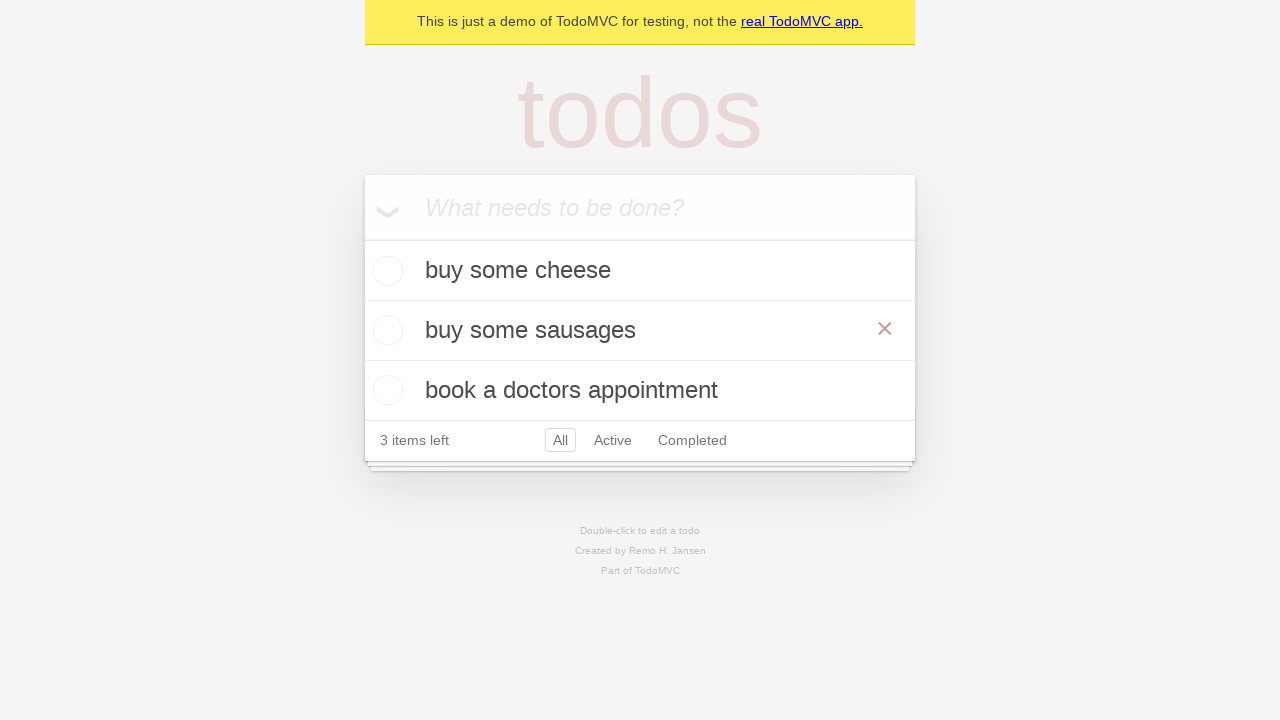

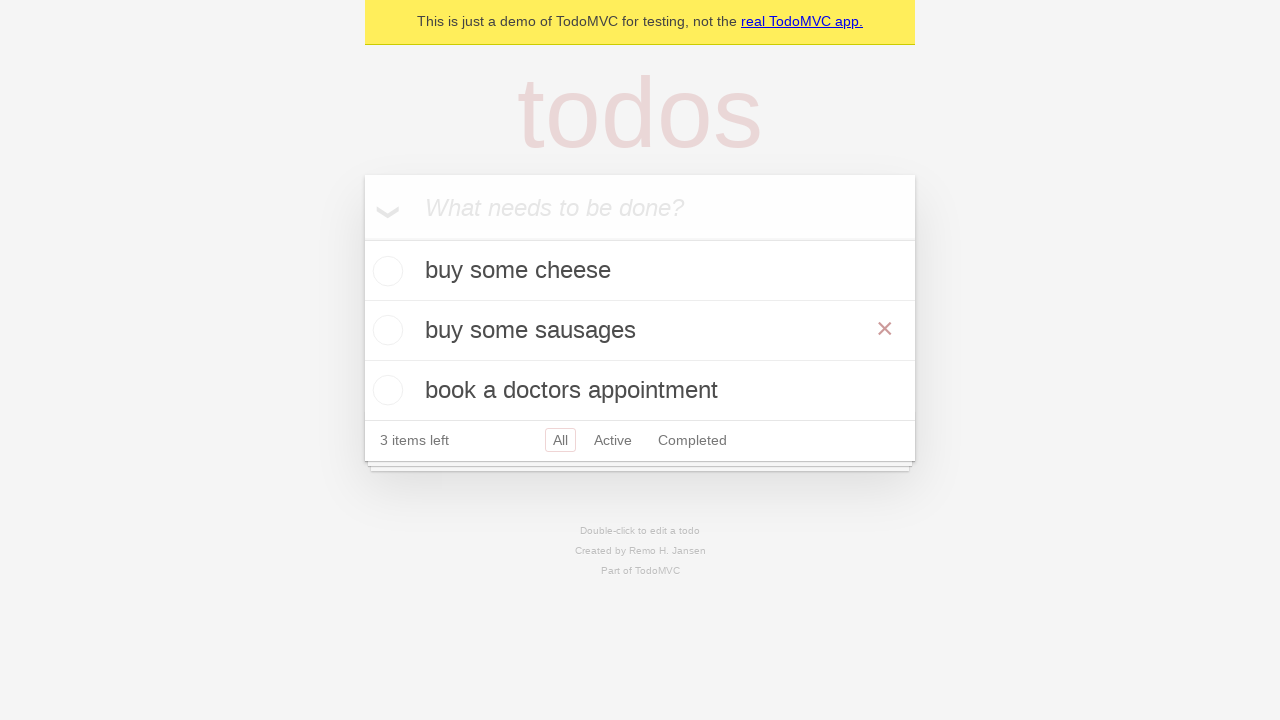